Verifies that the main page displays the logo, contacts, and account elements correctly

Starting URL: https://intershop5.skillbox.ru/

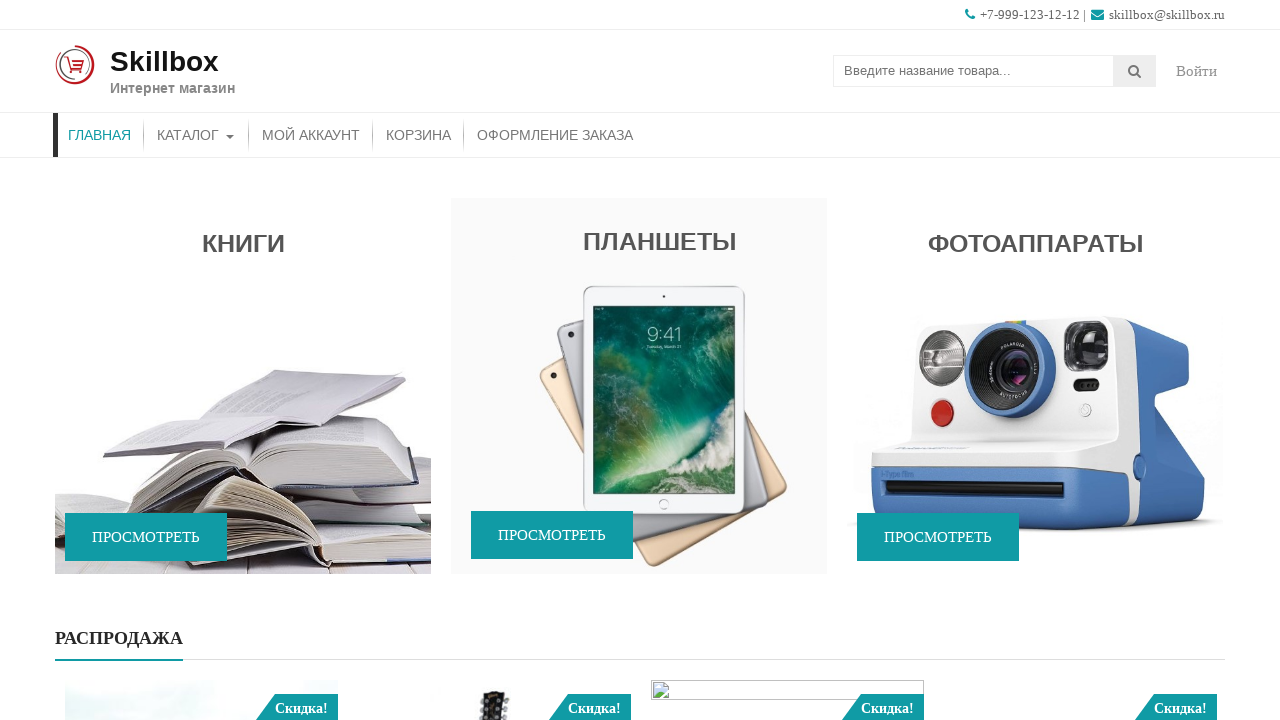

Logo element (.site-title) is now visible on the main page
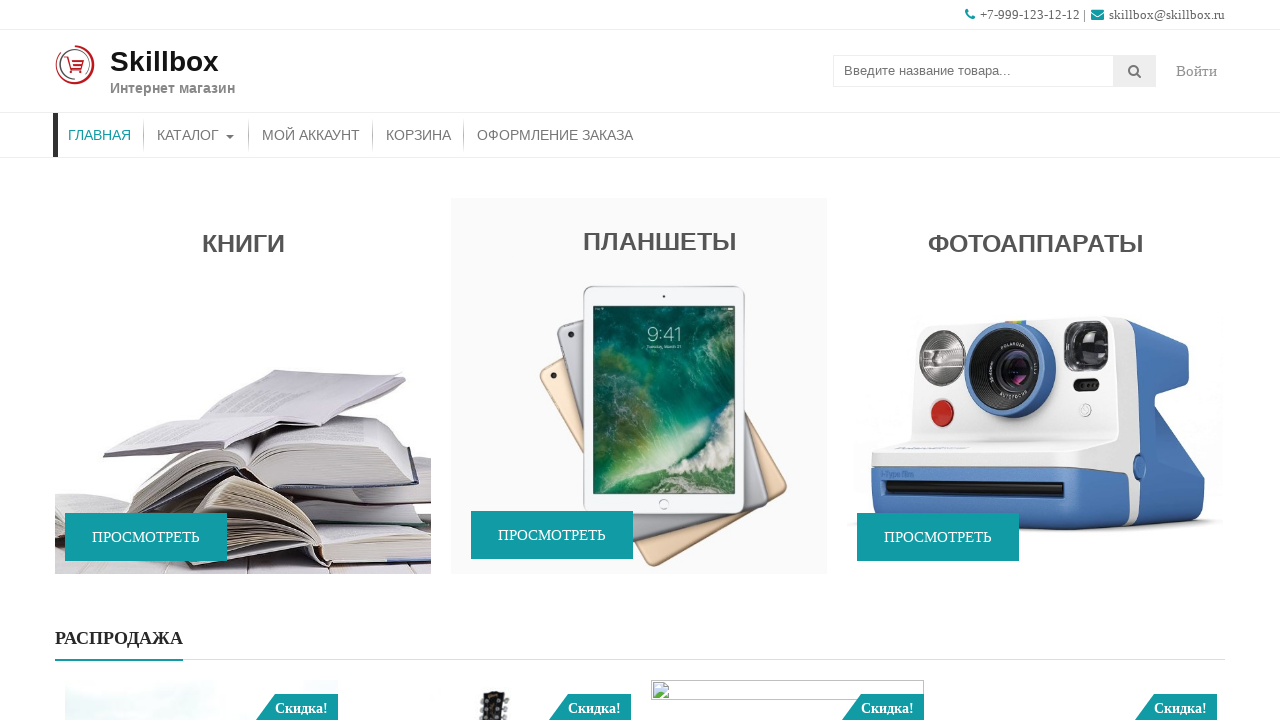

Contacts element (.header-callto) is now visible on the main page
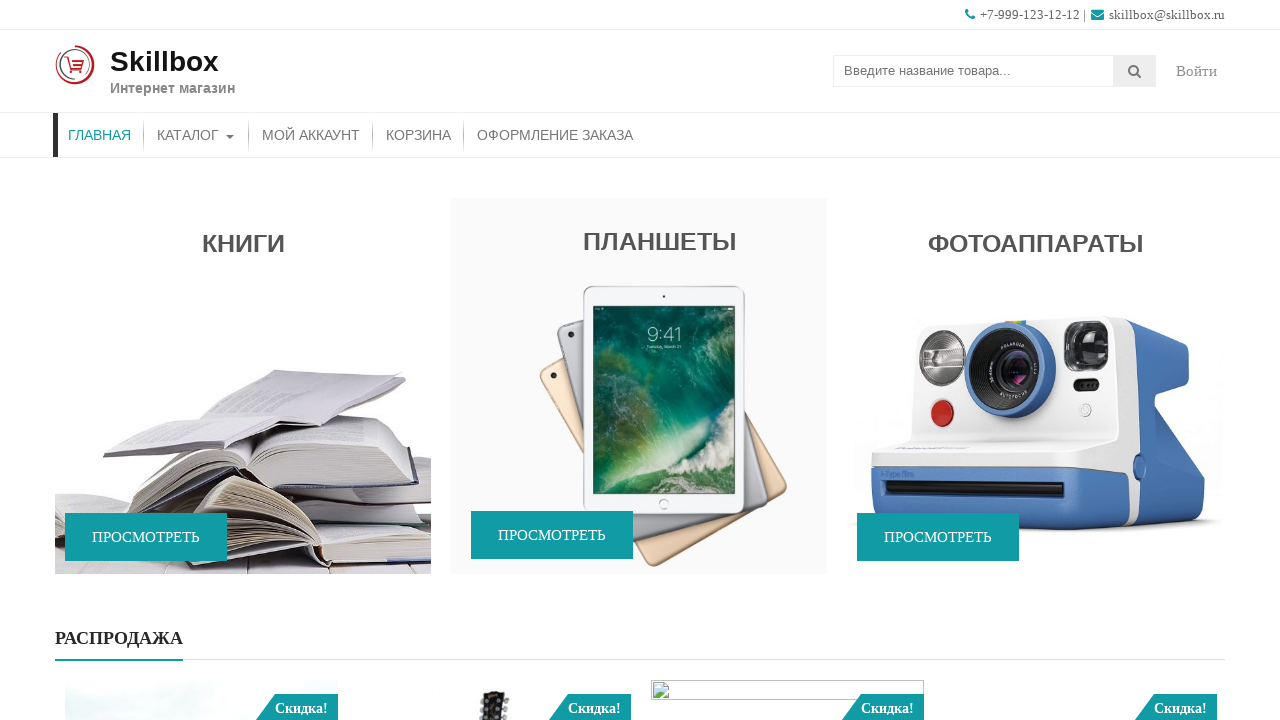

Account section (.account) is now visible on the main page
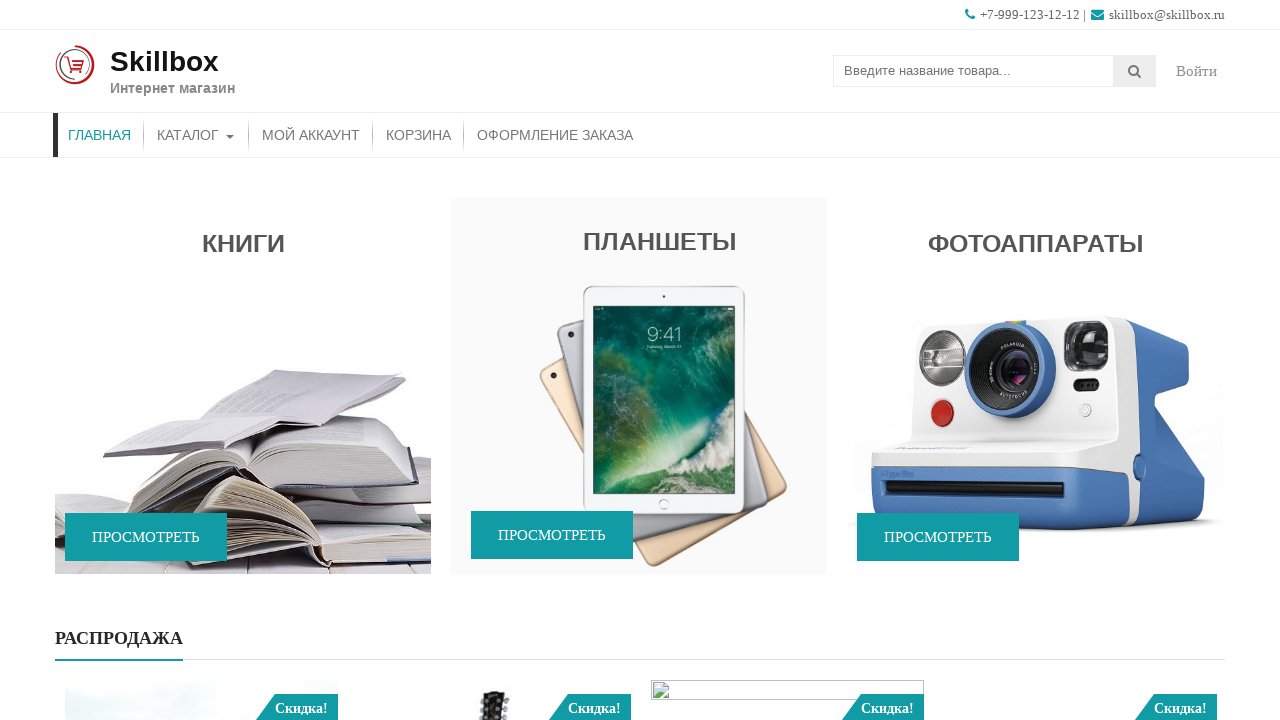

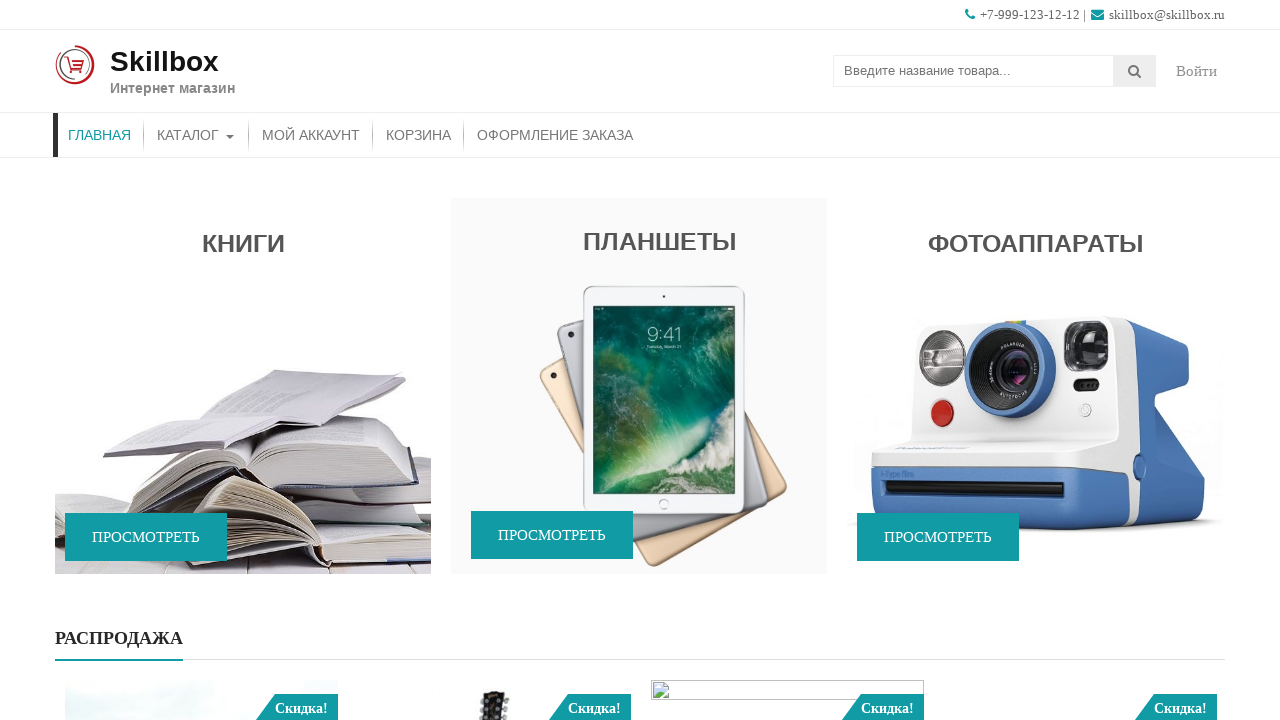